Navigates to Form Authentication page, leaves username and password empty, clicks login, and verifies error message is displayed

Starting URL: https://the-internet.herokuapp.com/

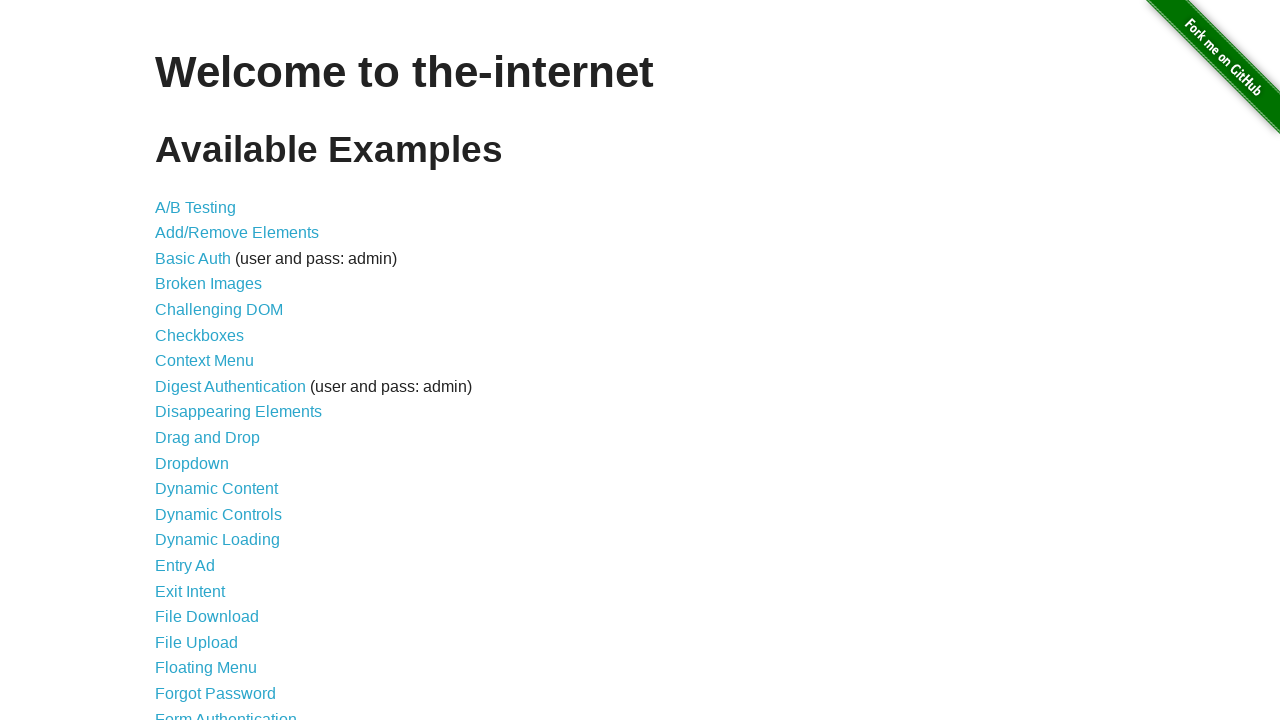

Clicked on Form Authentication link at (226, 712) on text=Form Authentication
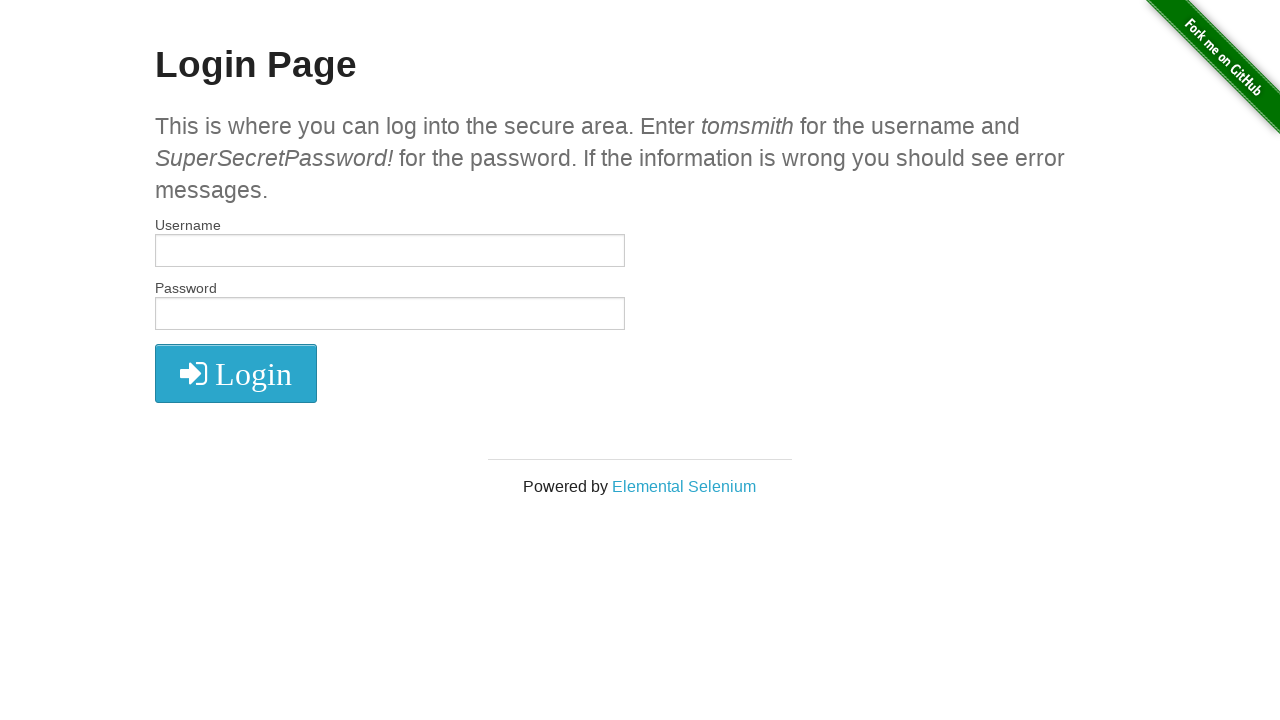

Cleared username field on input[name='username']
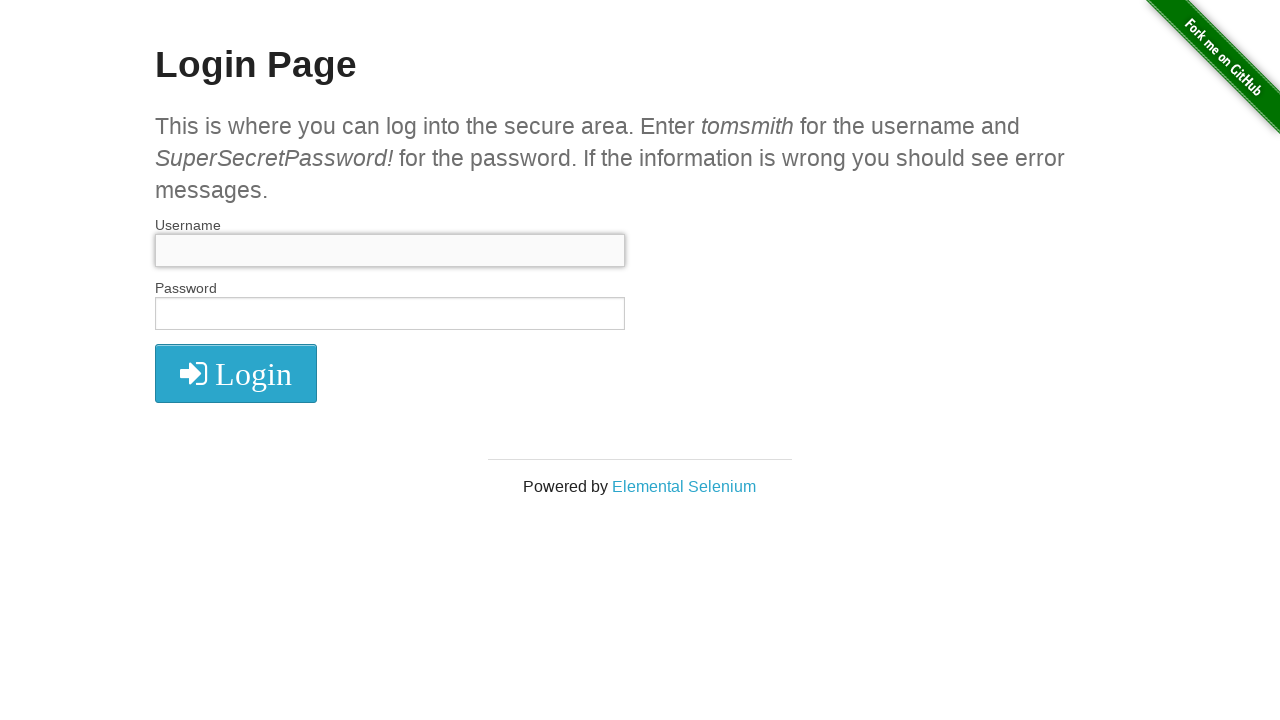

Cleared password field on input[name='password']
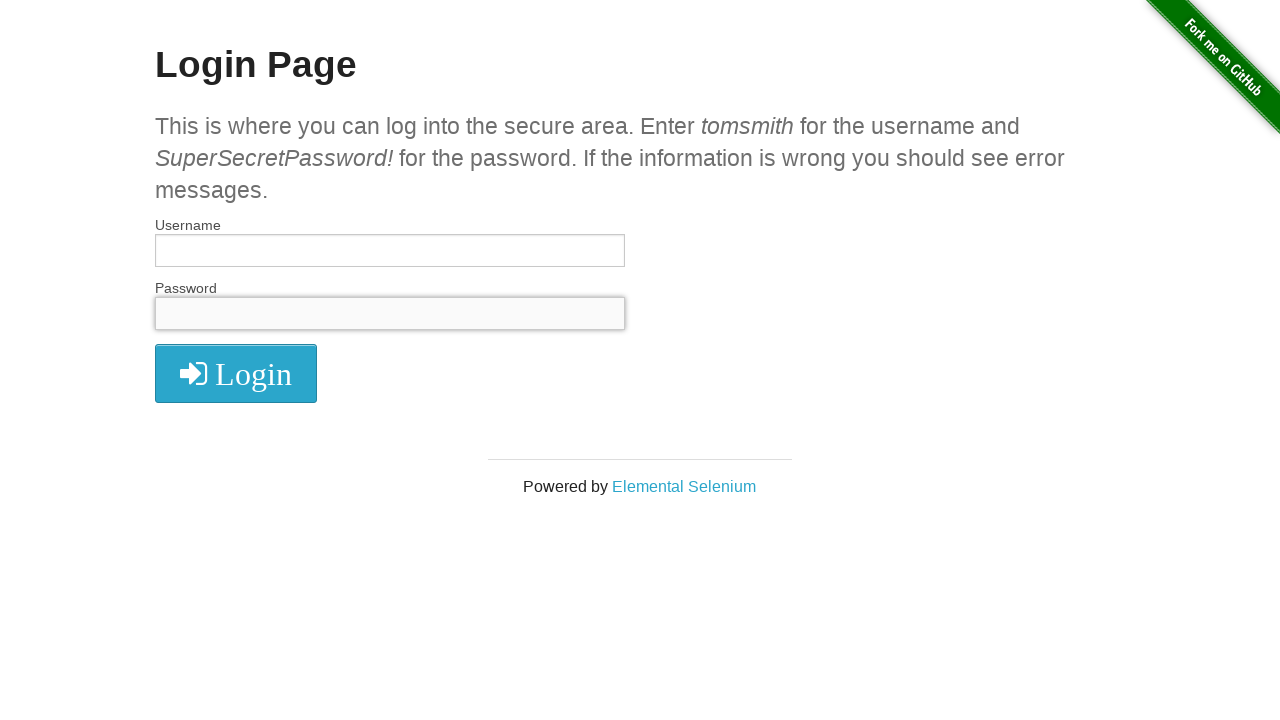

Clicked login button with empty username and password at (236, 374) on i
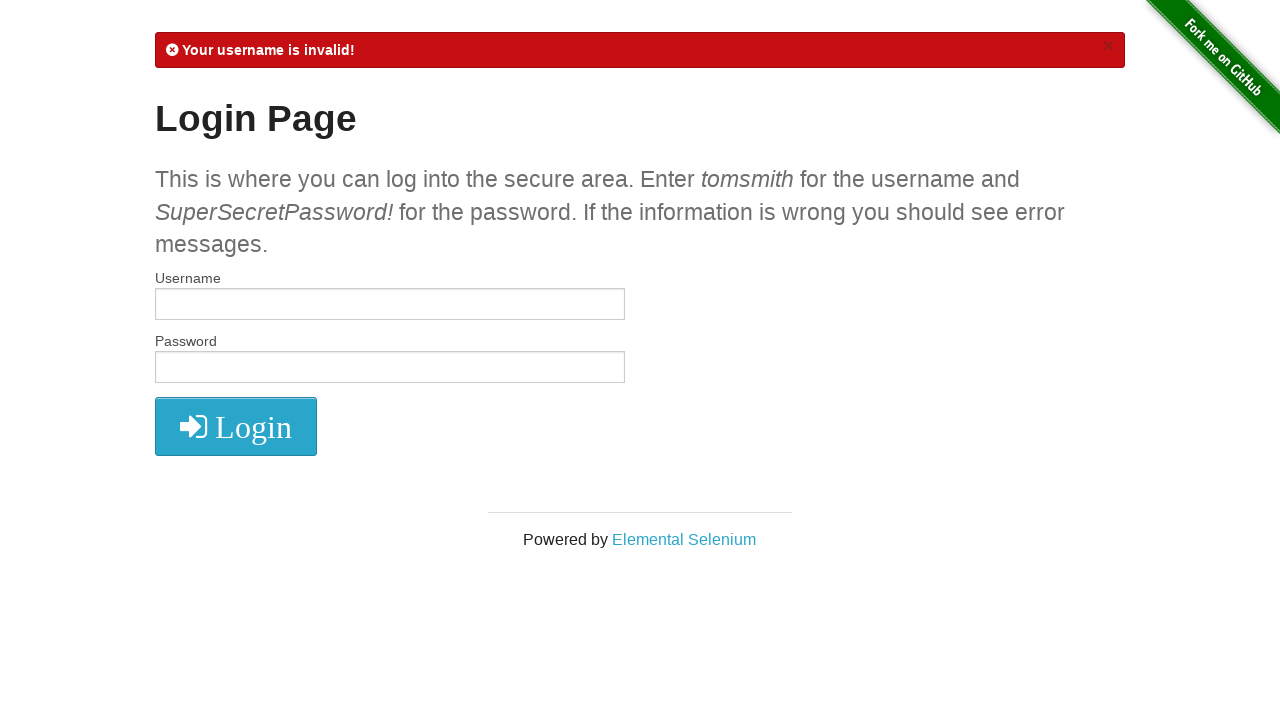

Error message element loaded and became visible
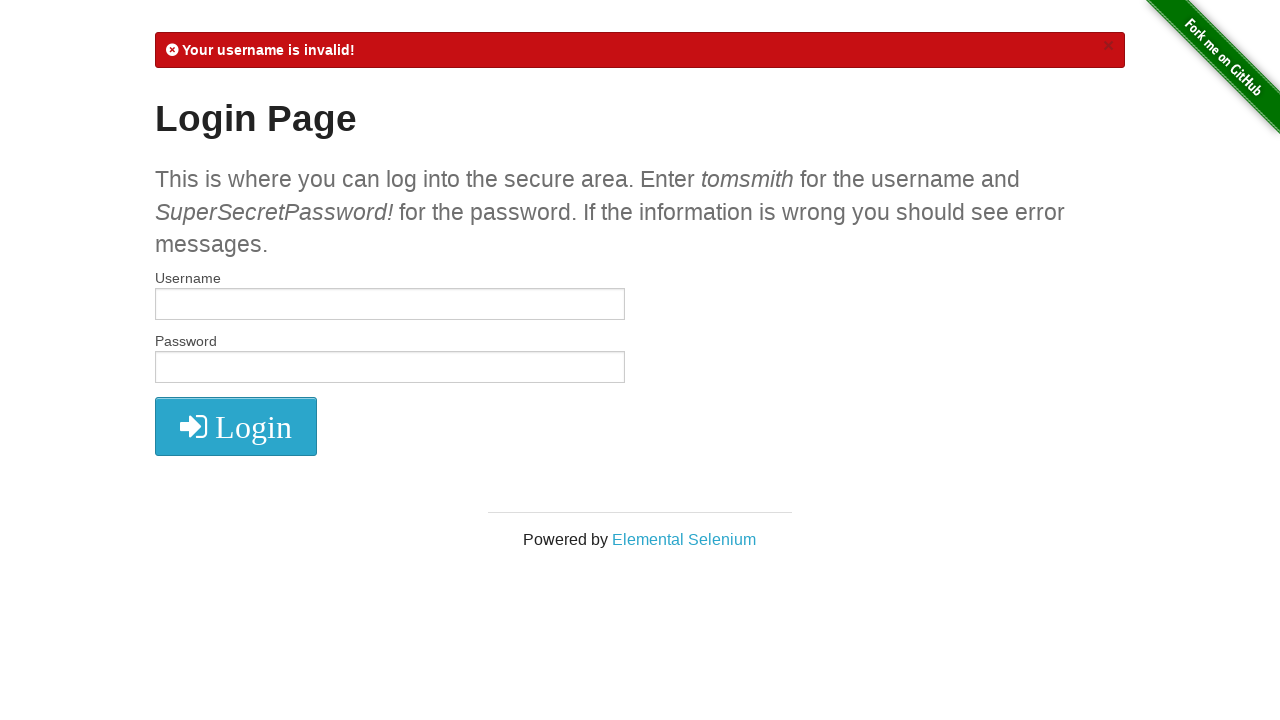

Verified error message is displayed
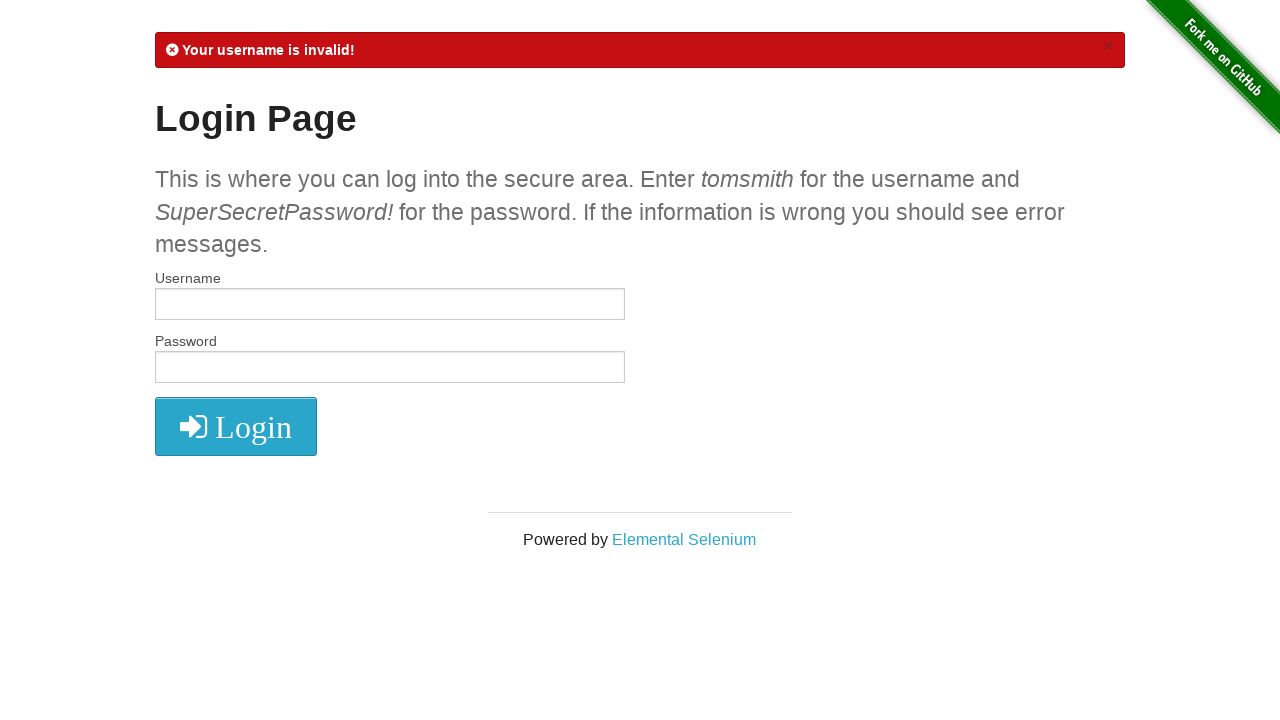

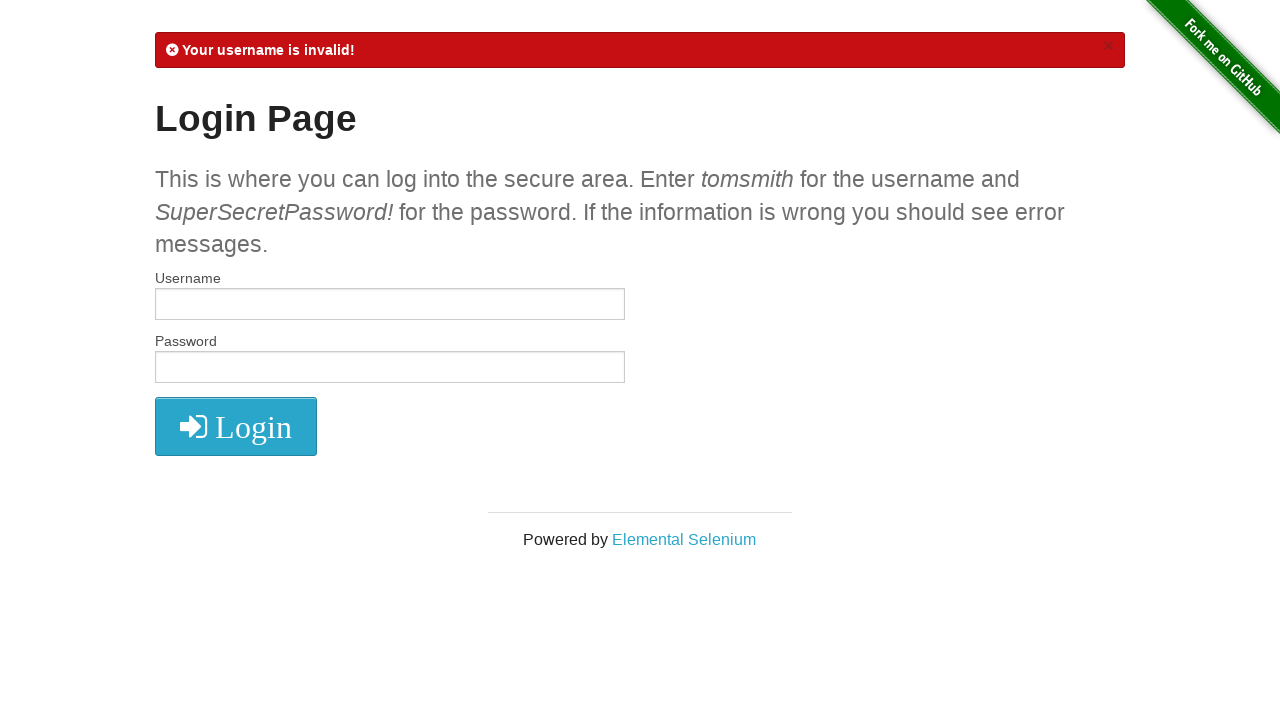